Tests clicking on a valid link in the Broken Links - Images page and verifies redirection to the main page.

Starting URL: https://demoqa.com/

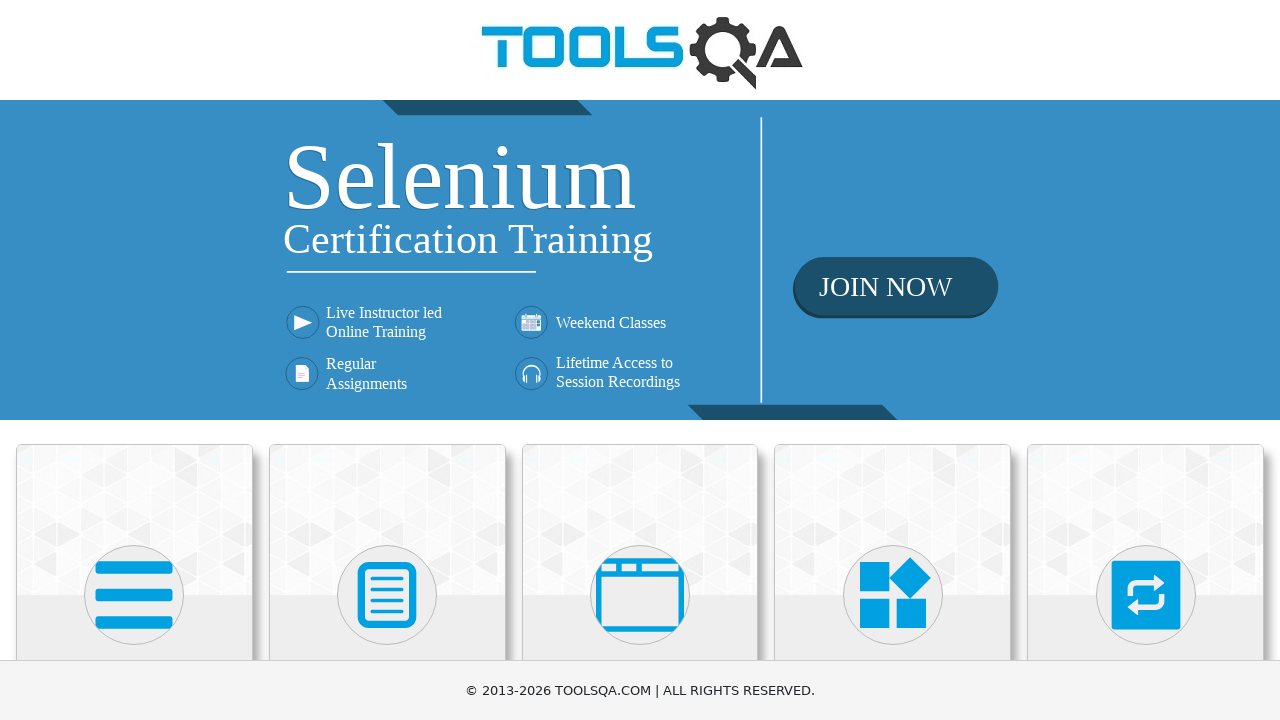

Clicked on Elements card at (134, 360) on text=Elements
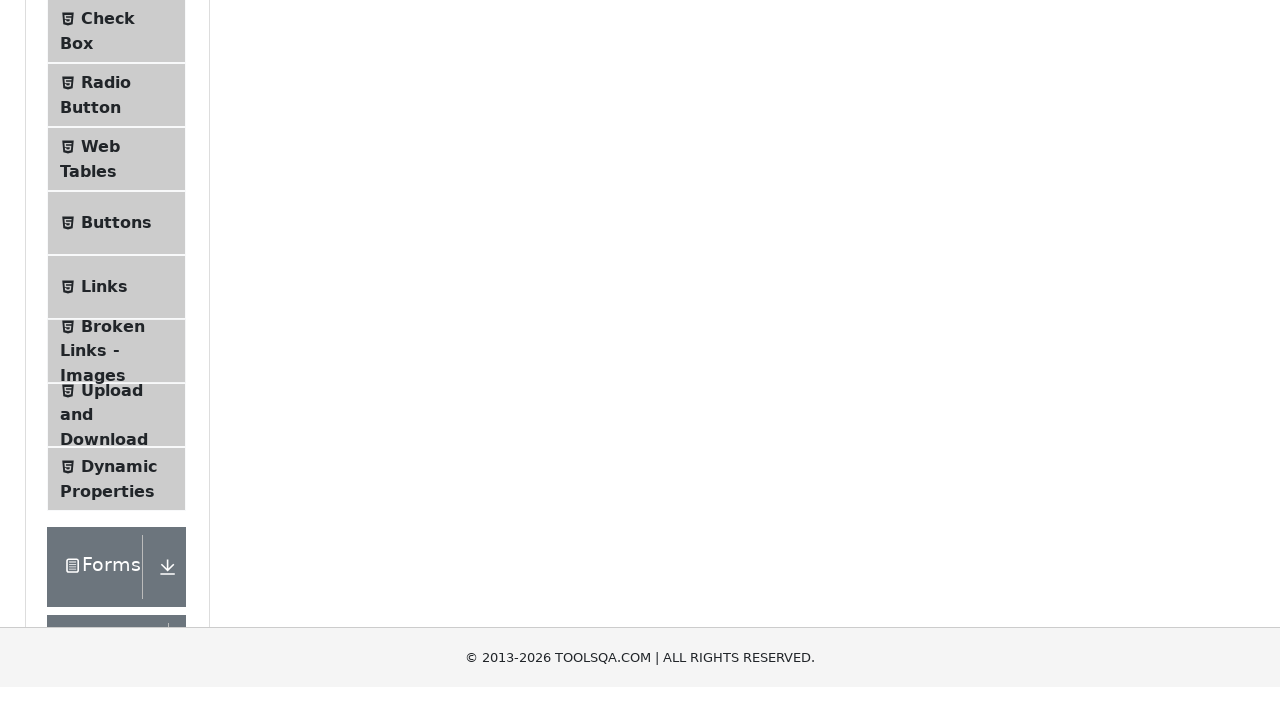

Clicked on Broken Links - Images menu item at (113, 620) on text=Broken Links - Images
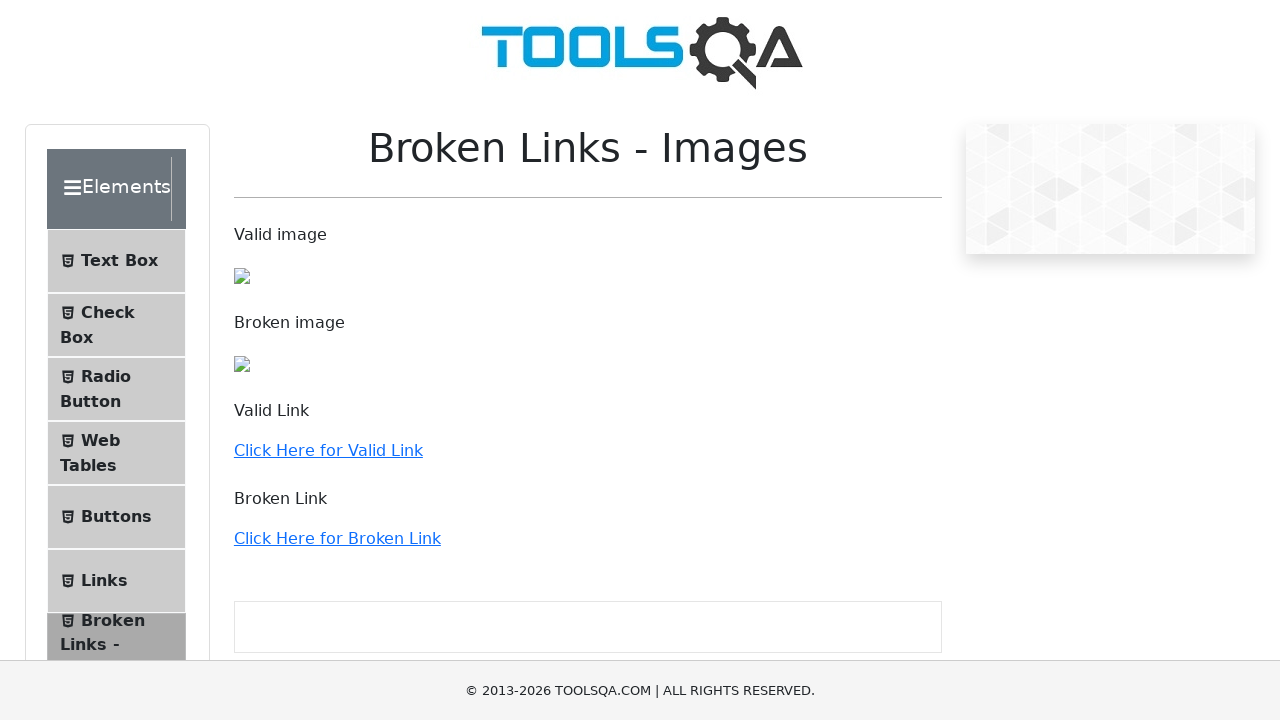

Clicked on the valid link at (328, 450) on a:has-text('Click Here for Valid Link')
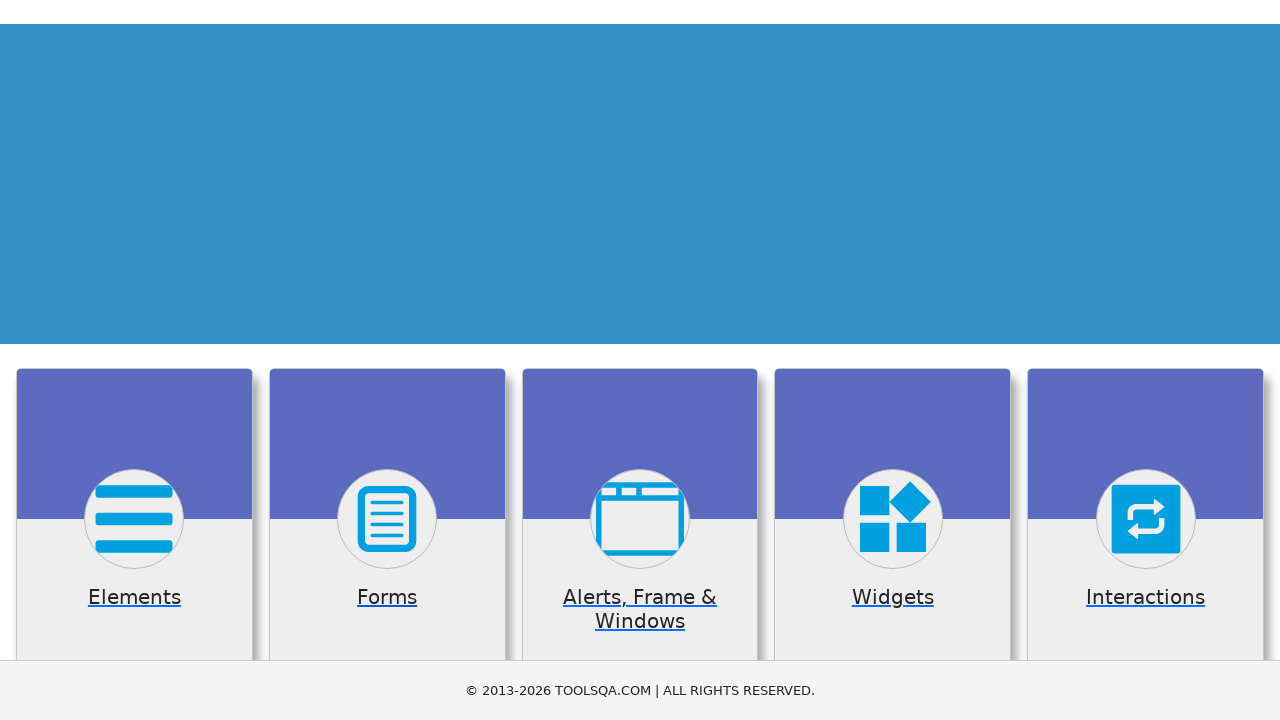

Verified redirection to main page (https://demoqa.com/)
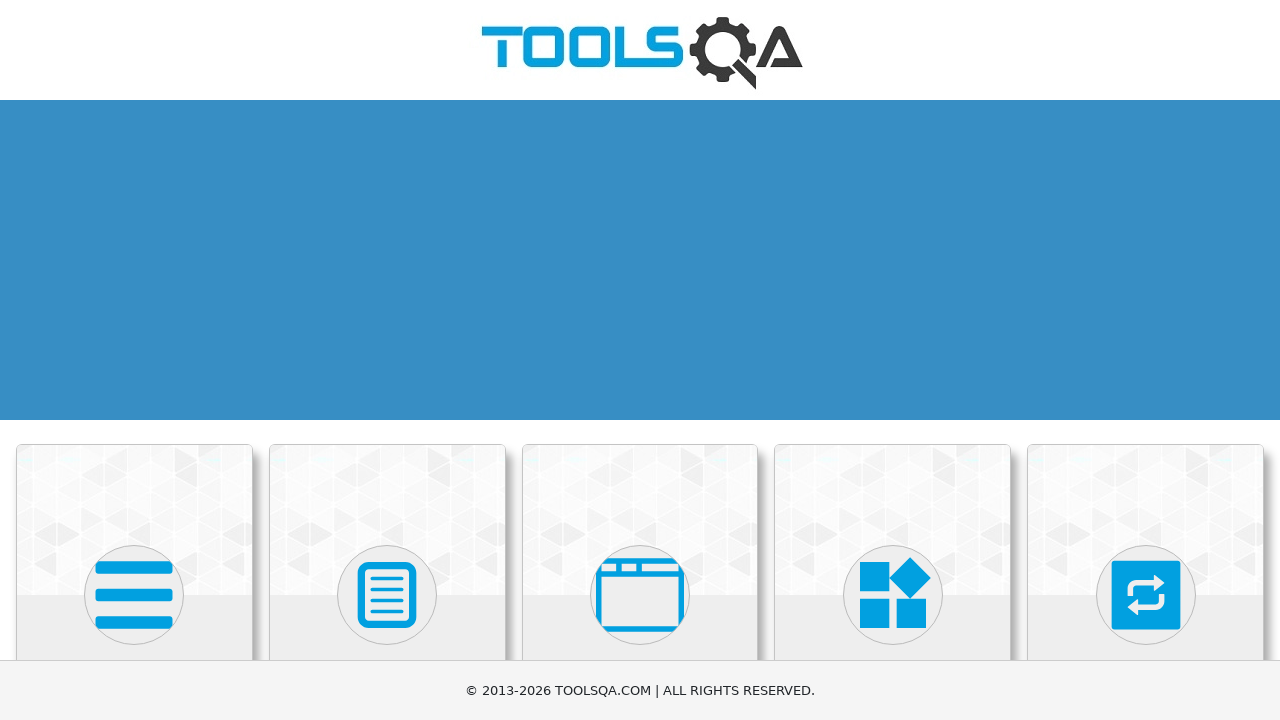

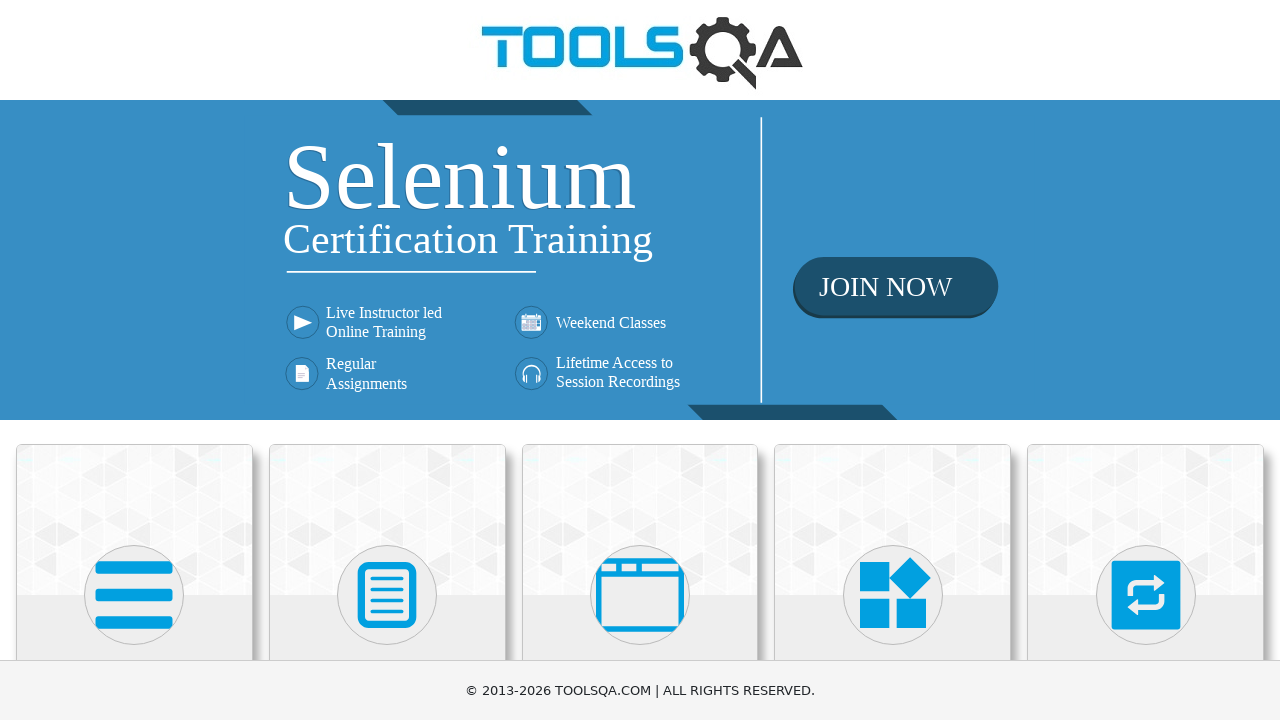